Tests handling a JavaScript confirm dialog by scrolling to the confirm button, clicking it, and accepting the confirmation. Verifies the result message displayed on the page.

Starting URL: https://demoqa.com/alerts

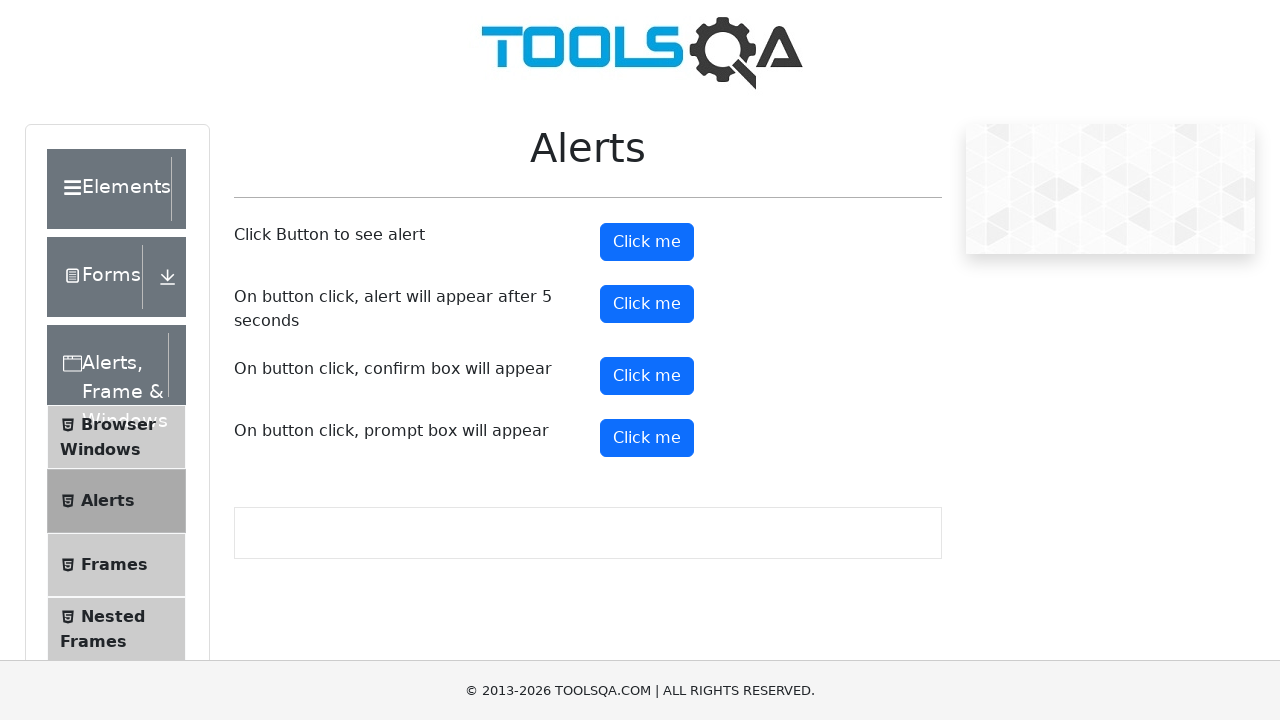

Set up dialog handler to accept confirm dialog
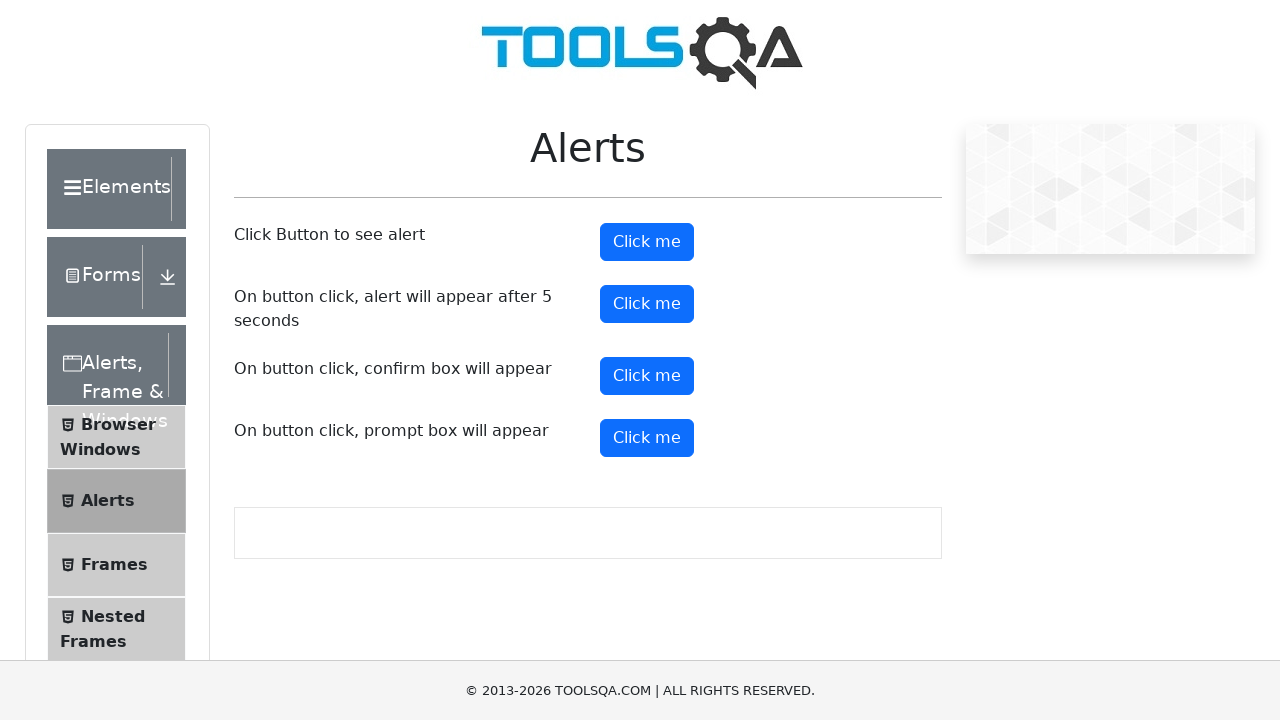

Scrolled confirm button into view
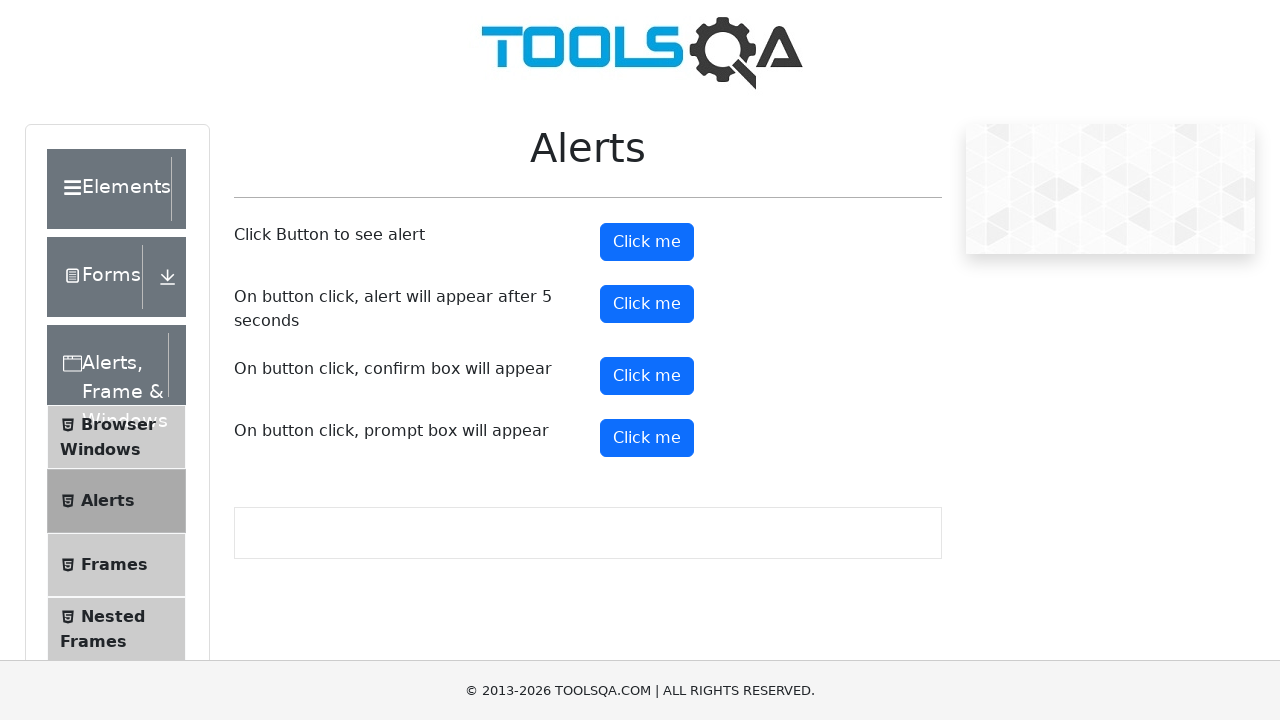

Clicked the confirm button at (647, 376) on #confirmButton
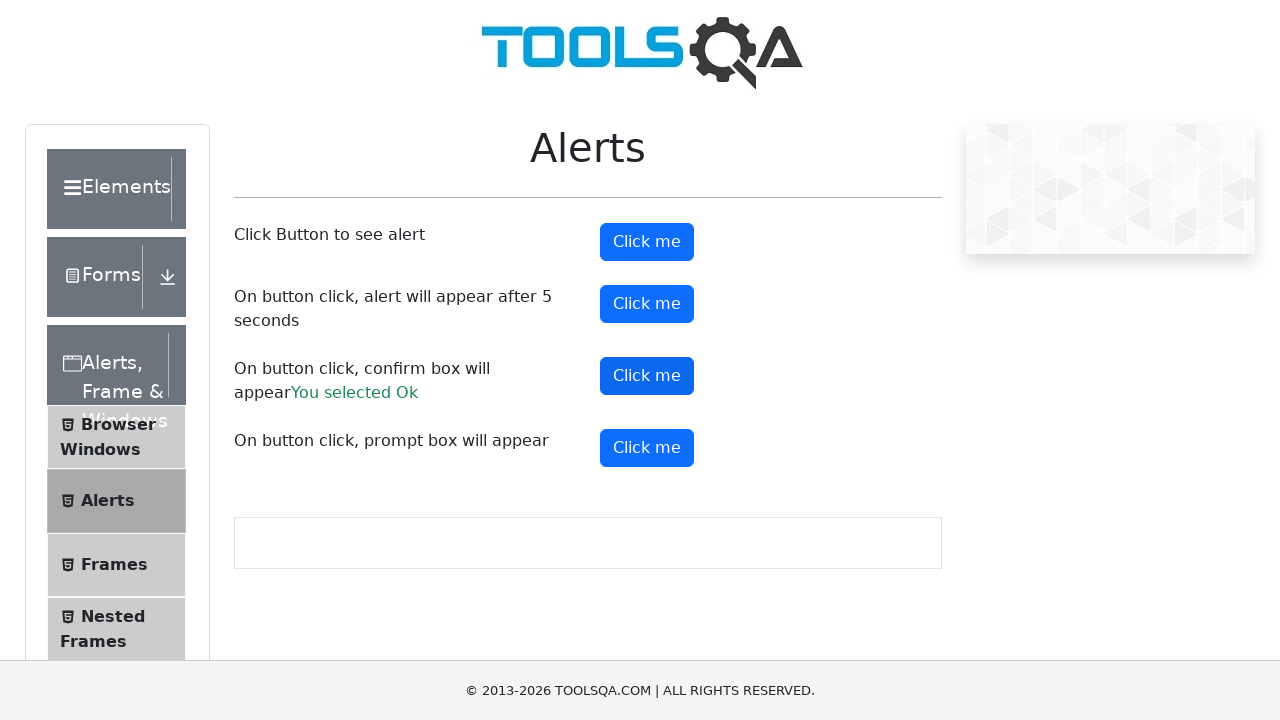

Waited for result message to appear
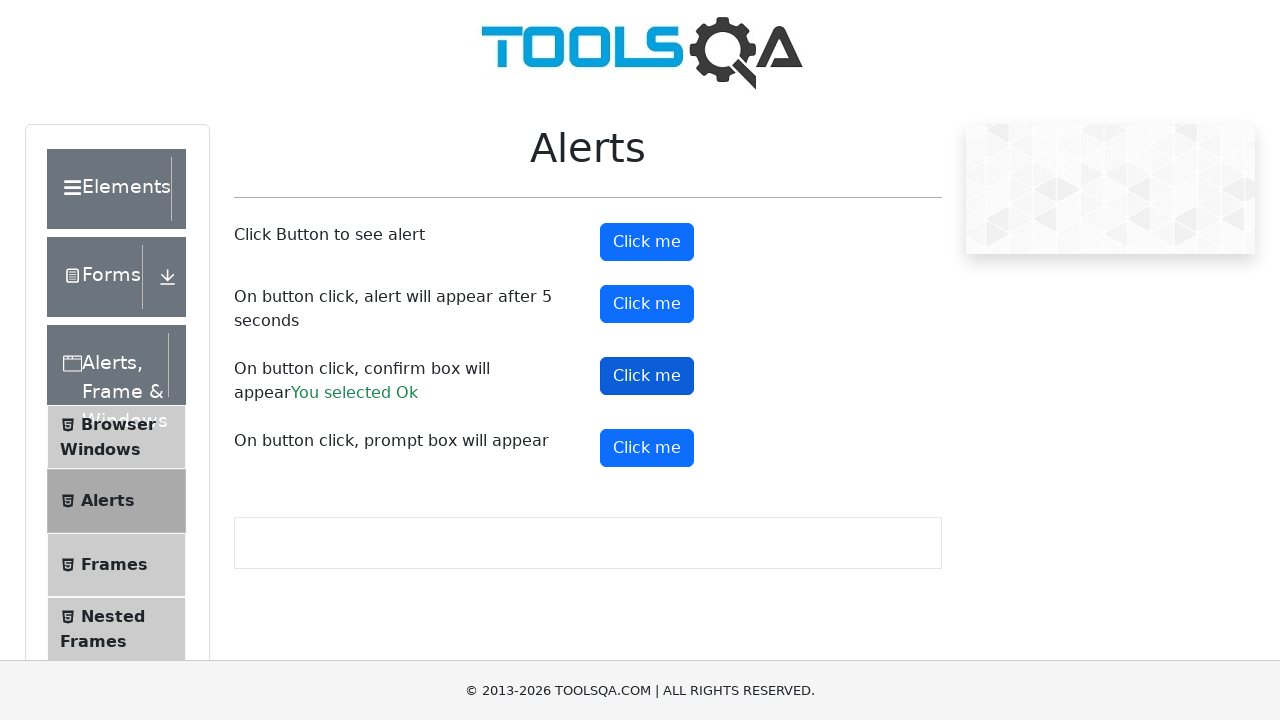

Retrieved result text: You selected Ok
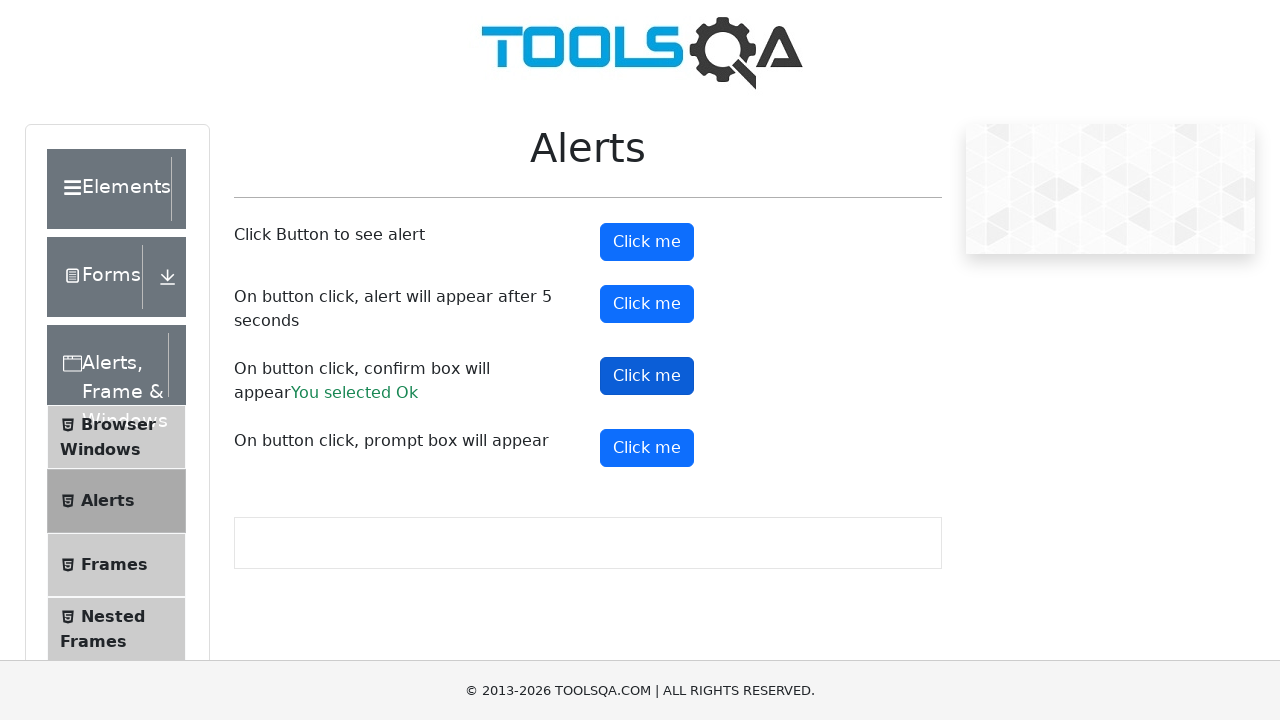

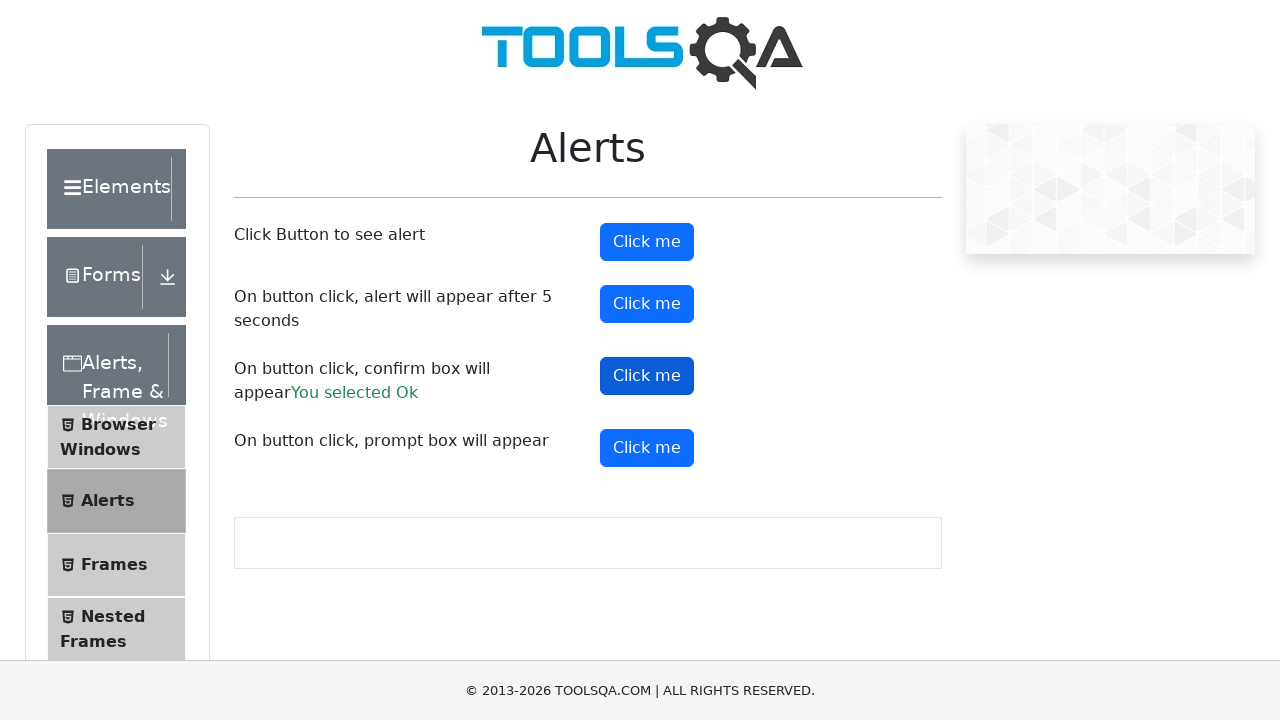